Tests a practice page by clicking on a radio button element (sex-0)

Starting URL: https://awesomeqa.com/practice.html

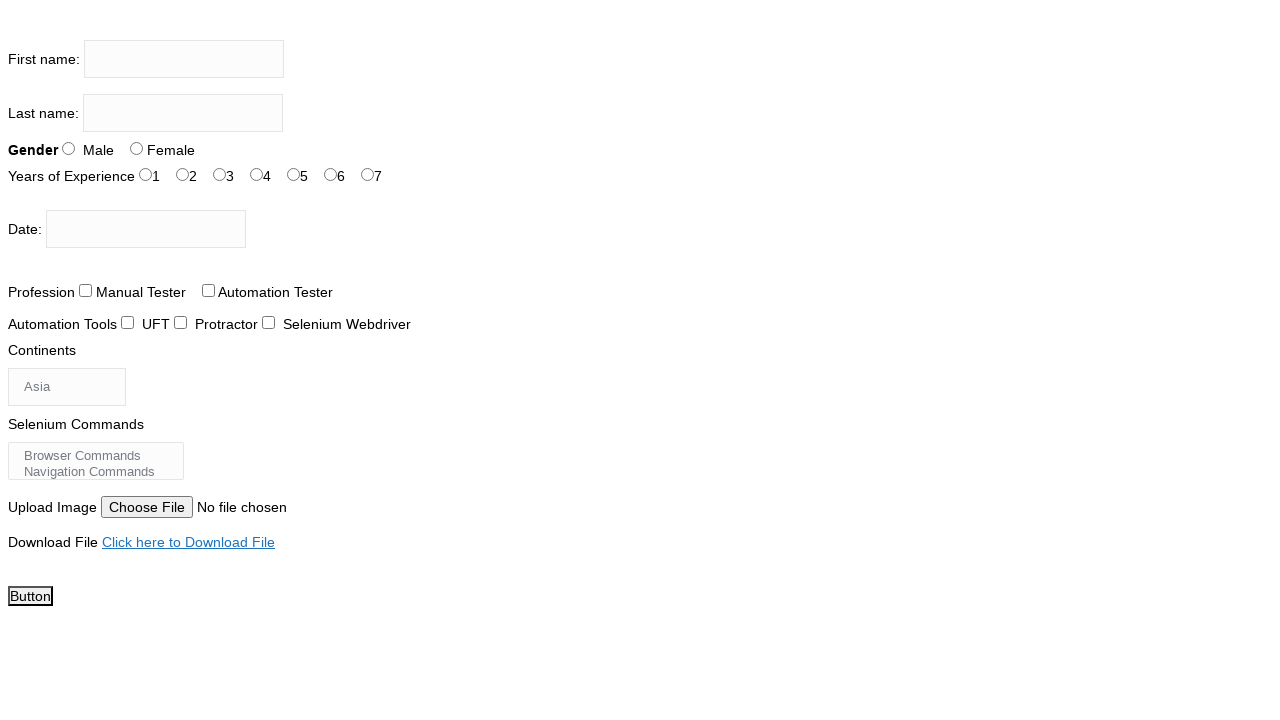

Navigated to practice page
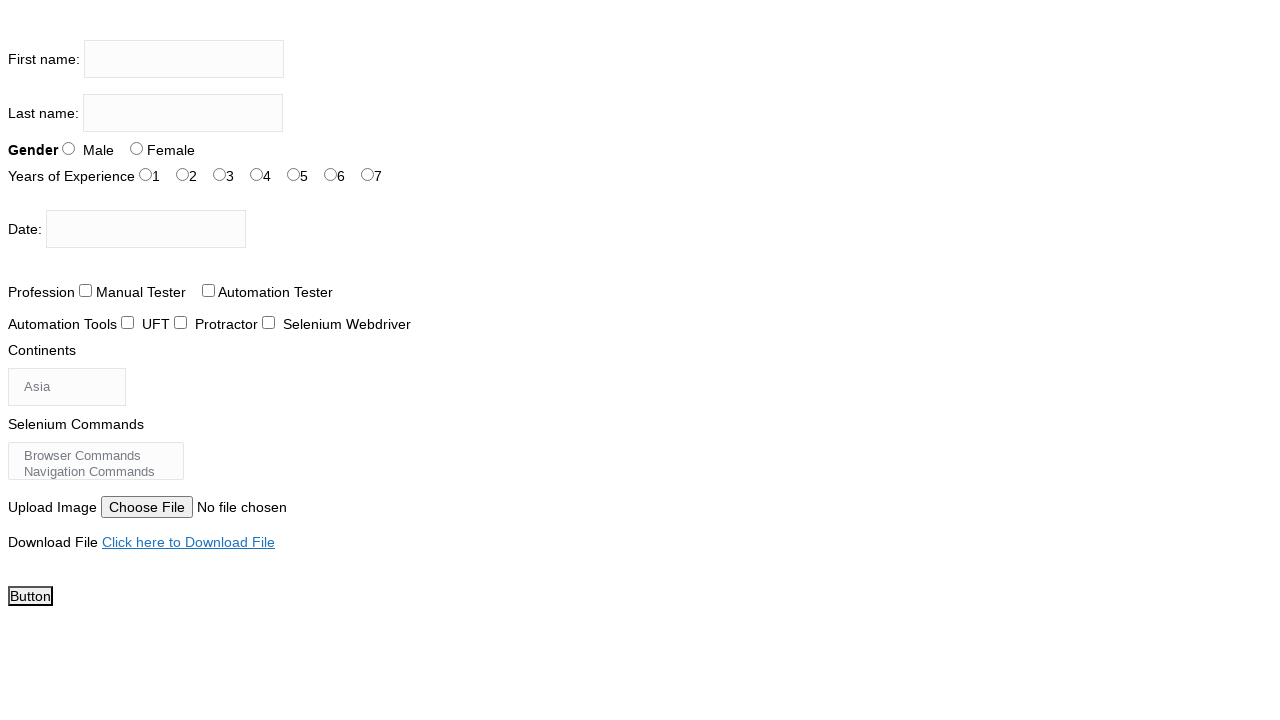

Clicked on sex-0 radio button at (68, 148) on #sex-0
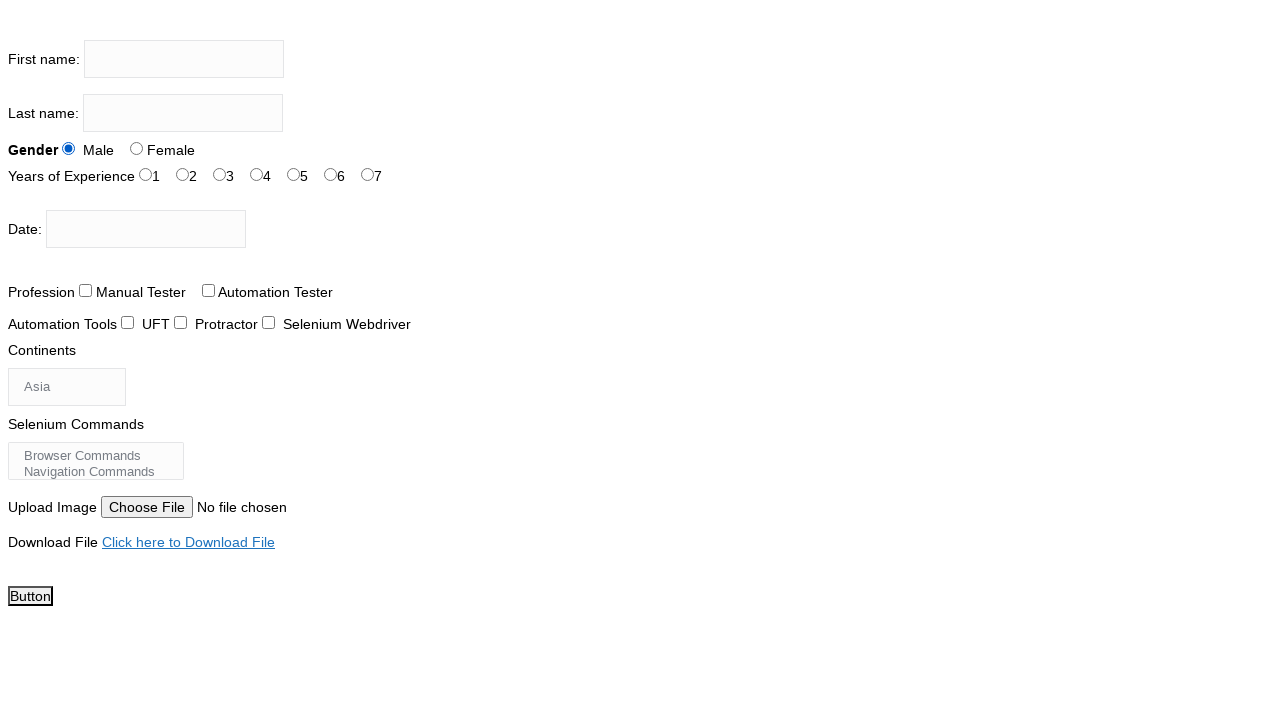

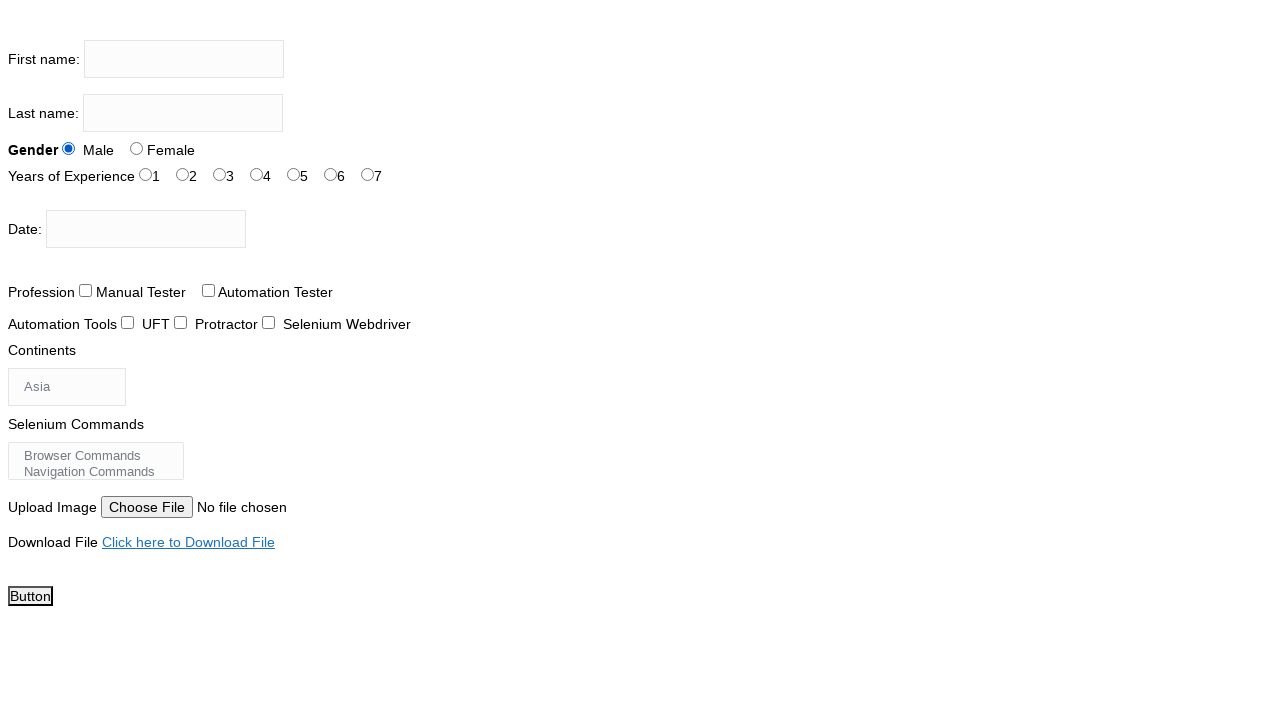